Tests browser cookie management by adding a custom cookie, retrieving all cookies, deleting the custom cookie, and verifying the deletion by checking cookies again.

Starting URL: https://the-internet.herokuapp.com/upload

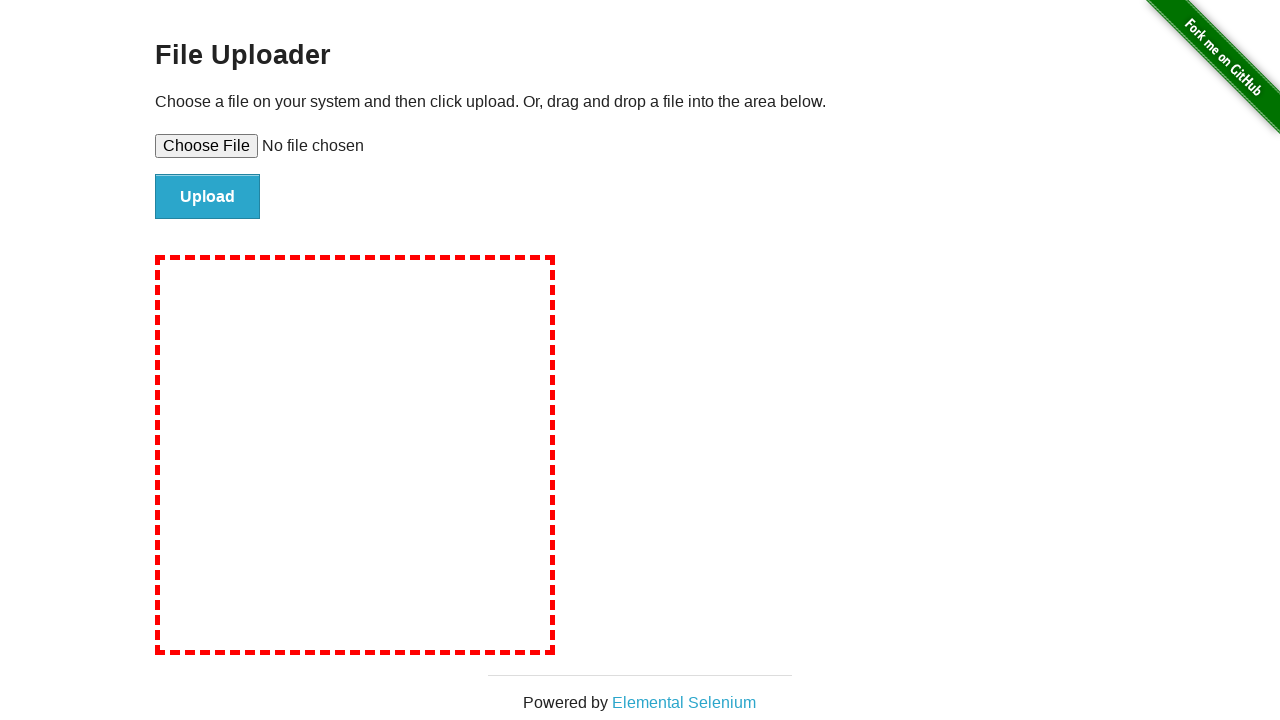

Set viewport size to 1920x1080
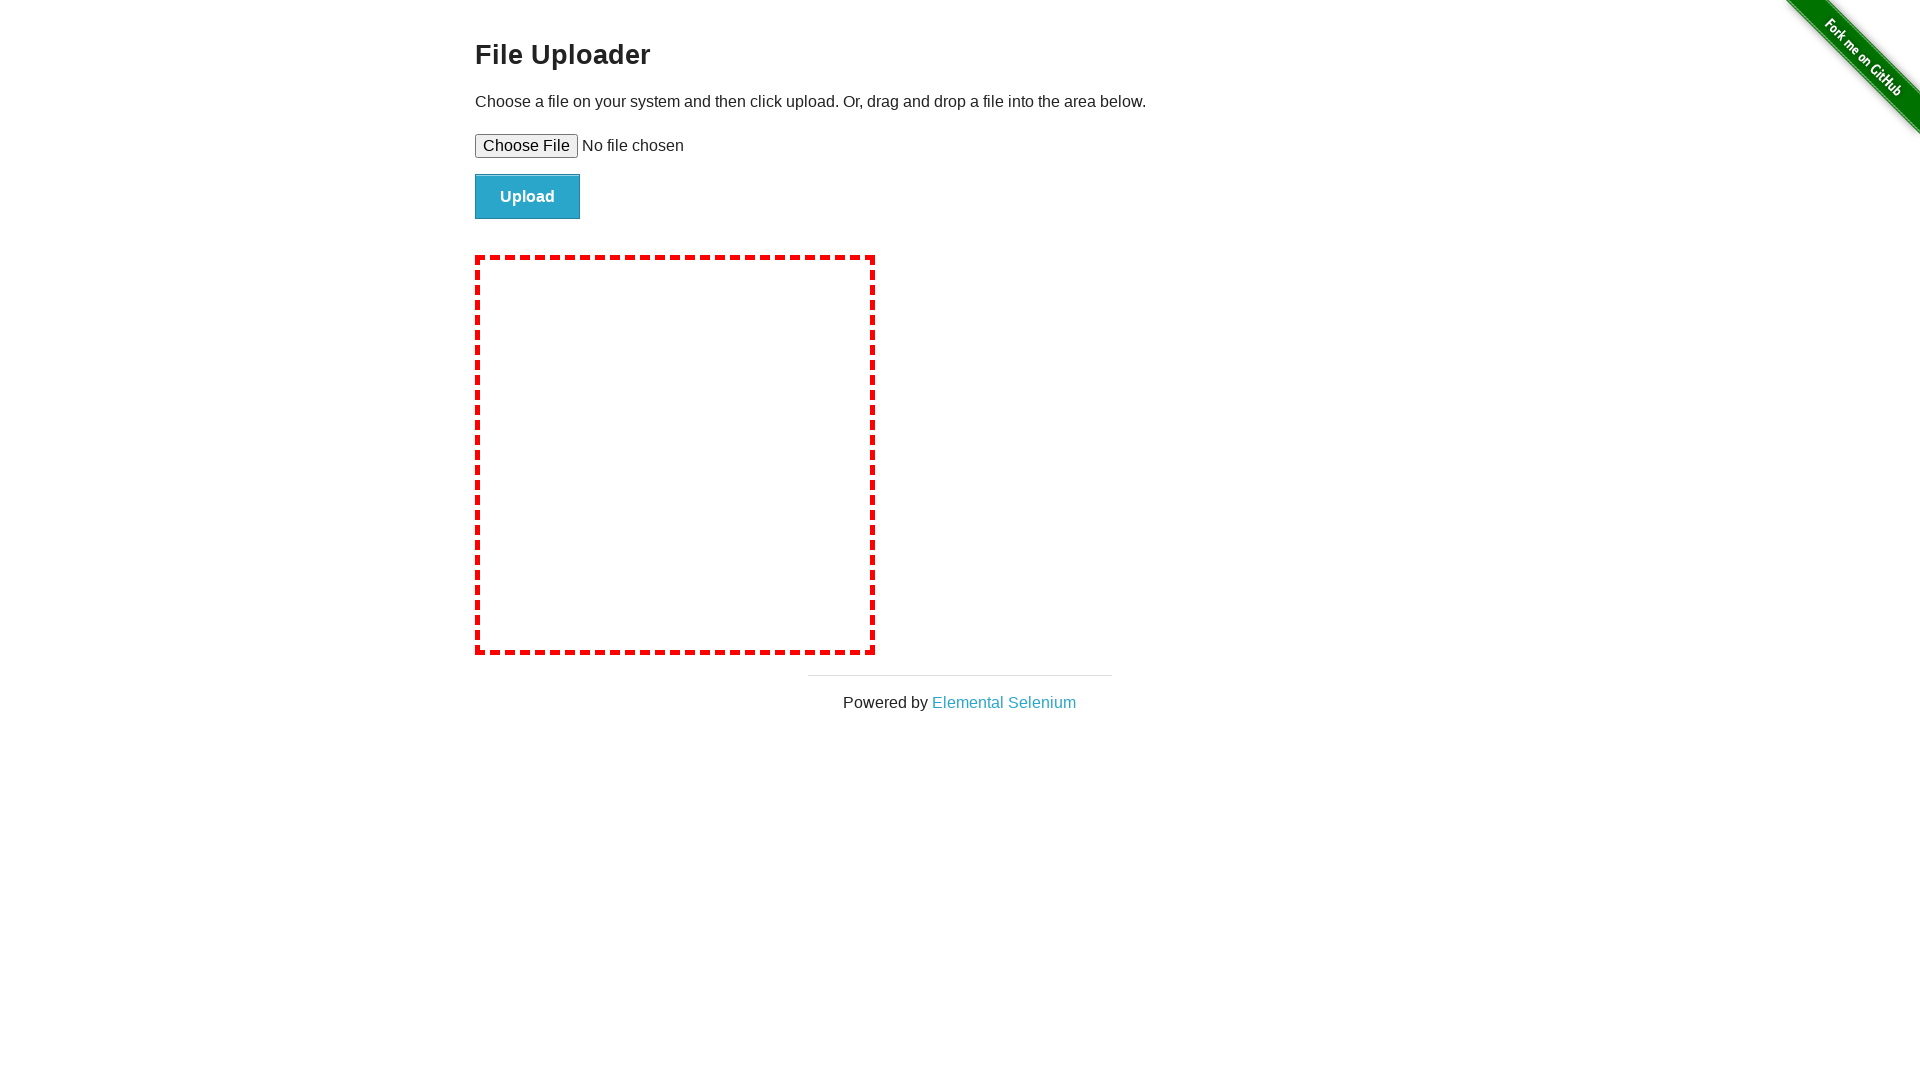

Added custom cookie 'Satish' with value 'Rangole'
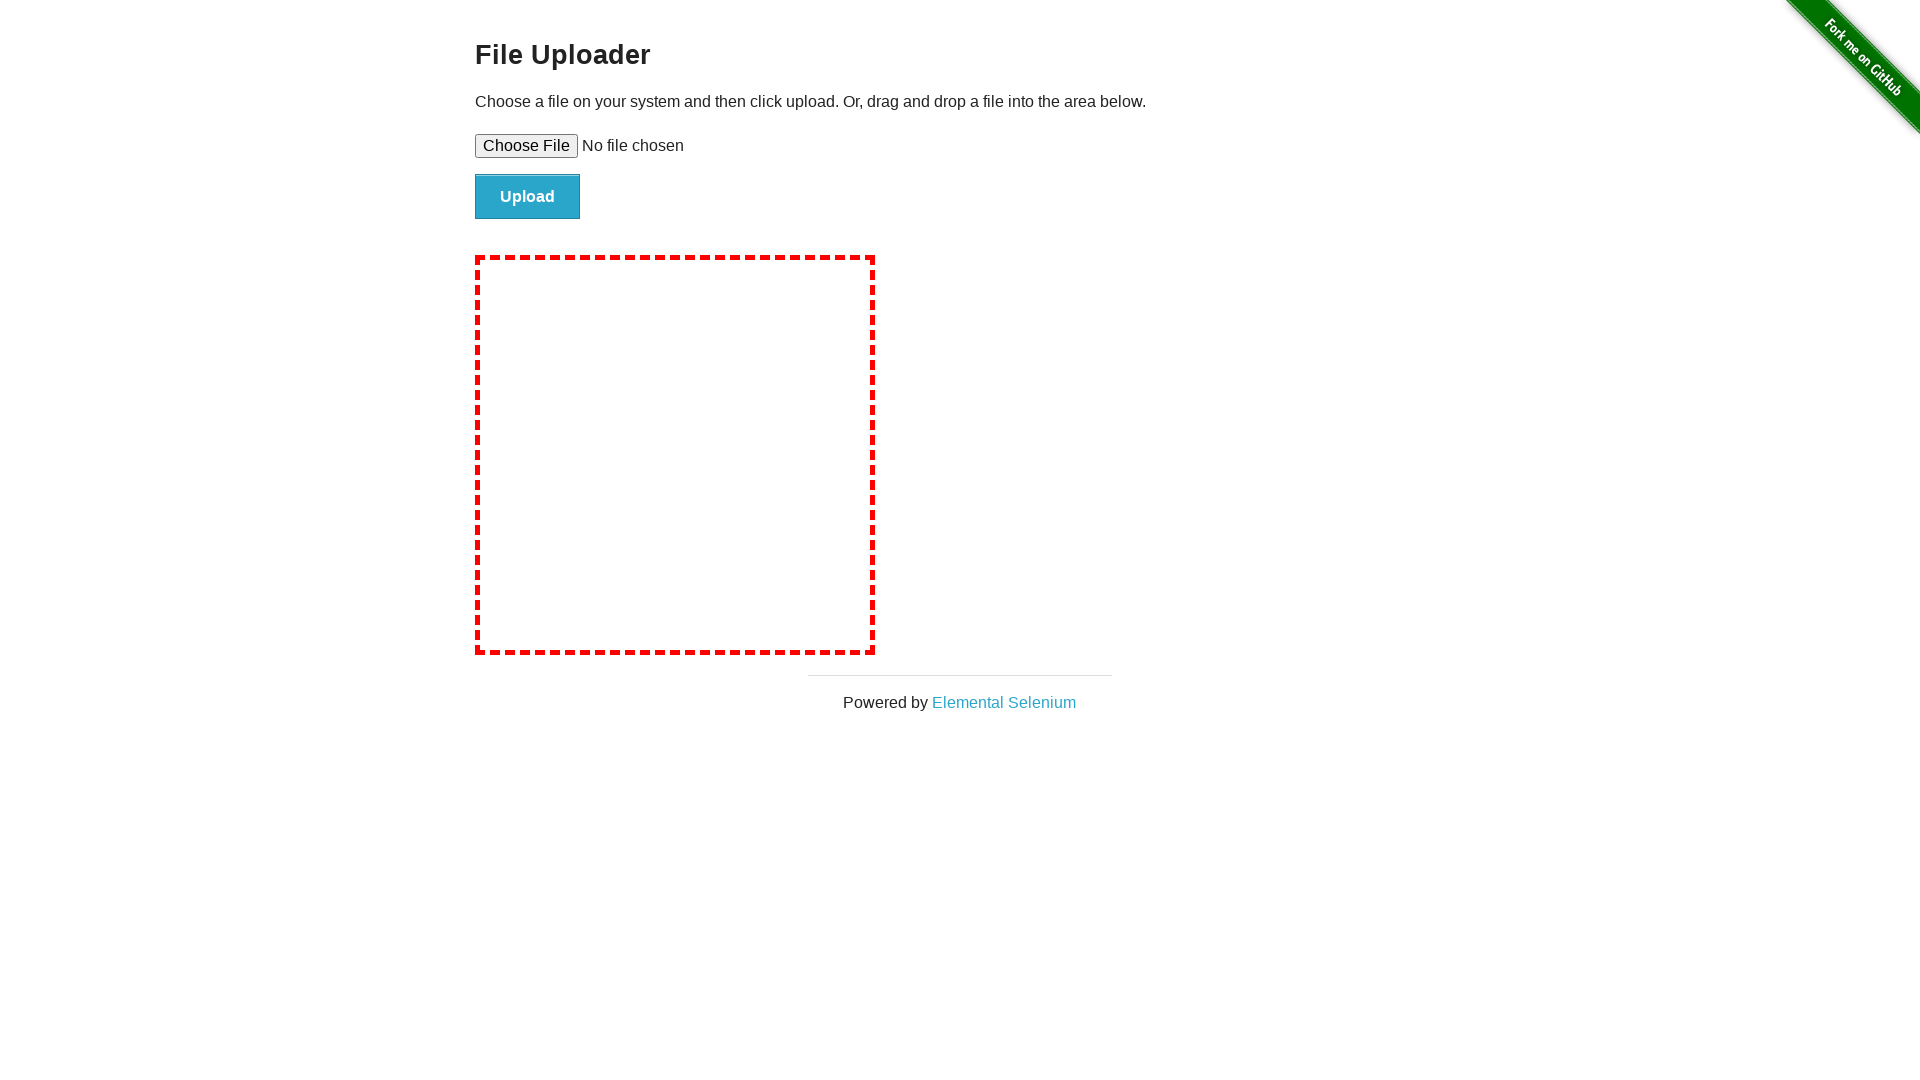

Retrieved all cookies and verified custom cookie 'Satish' is present
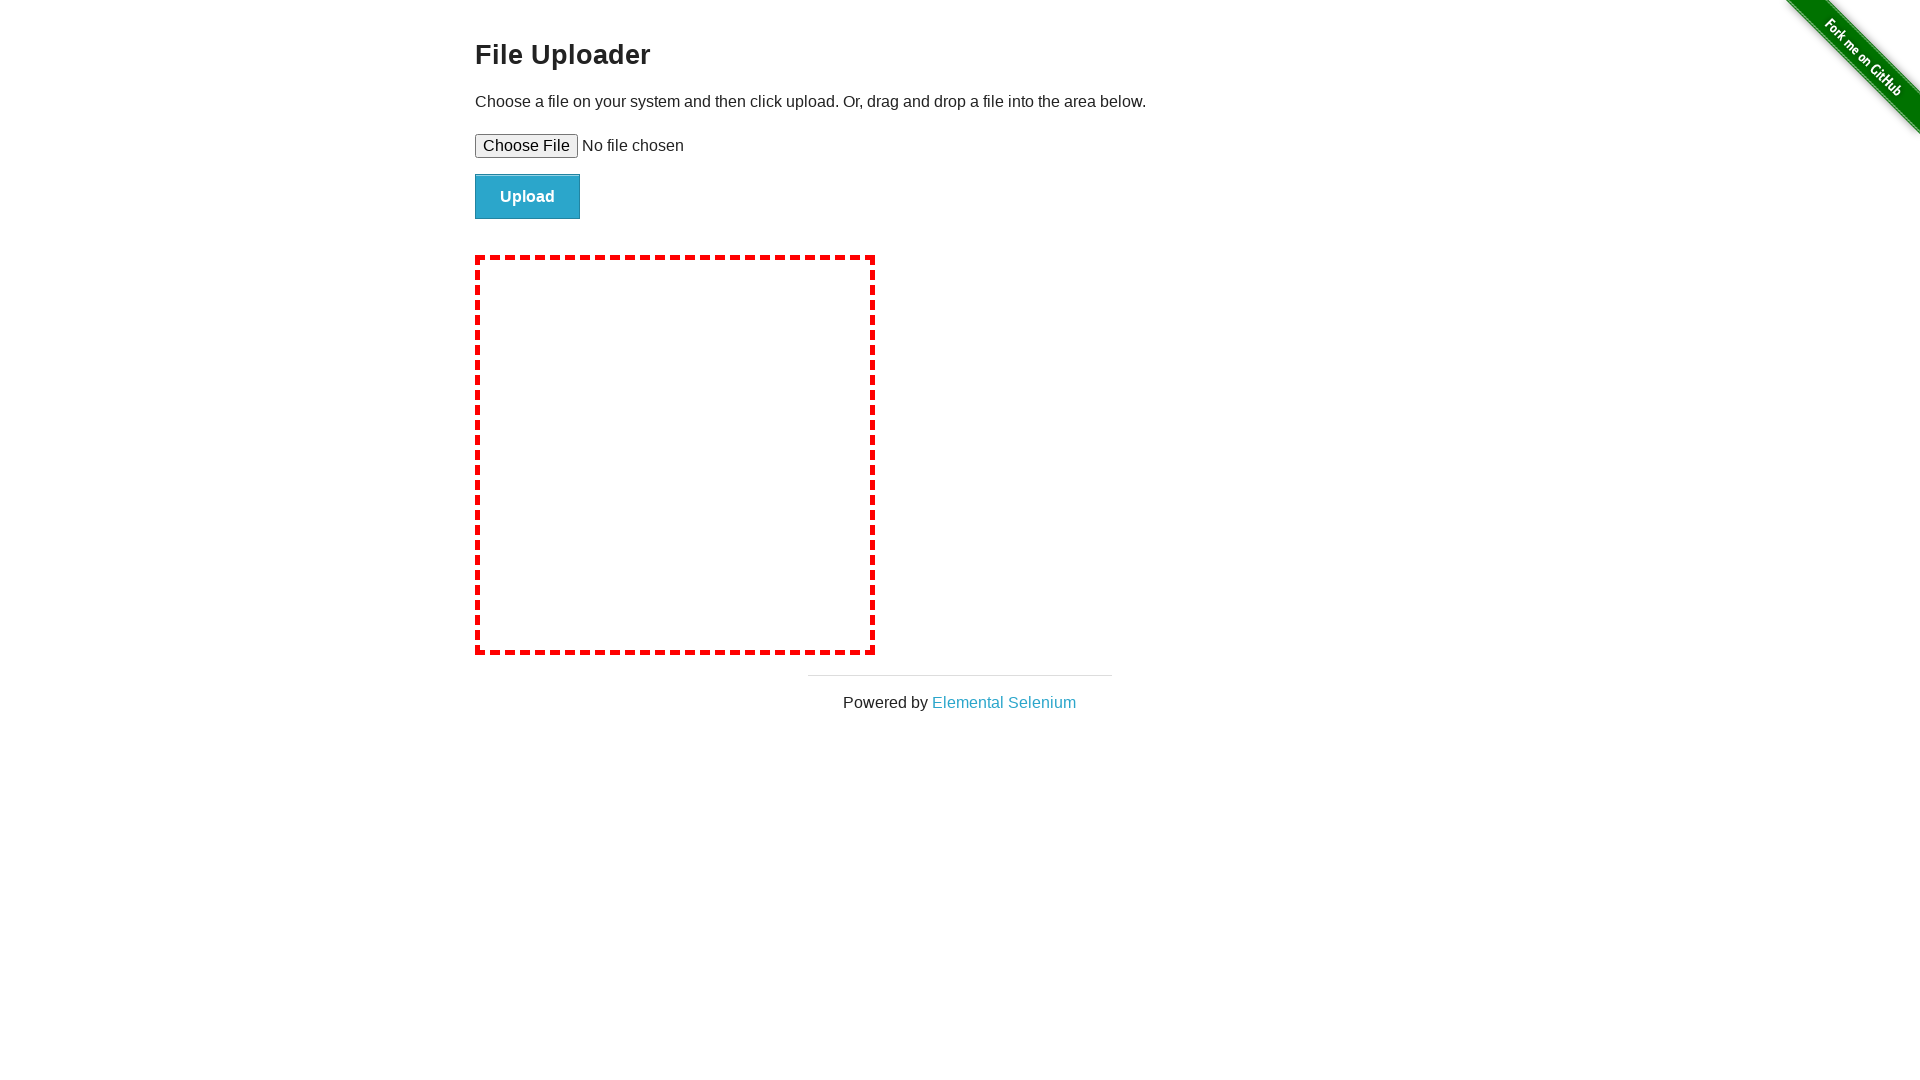

Cleared all cookies from context
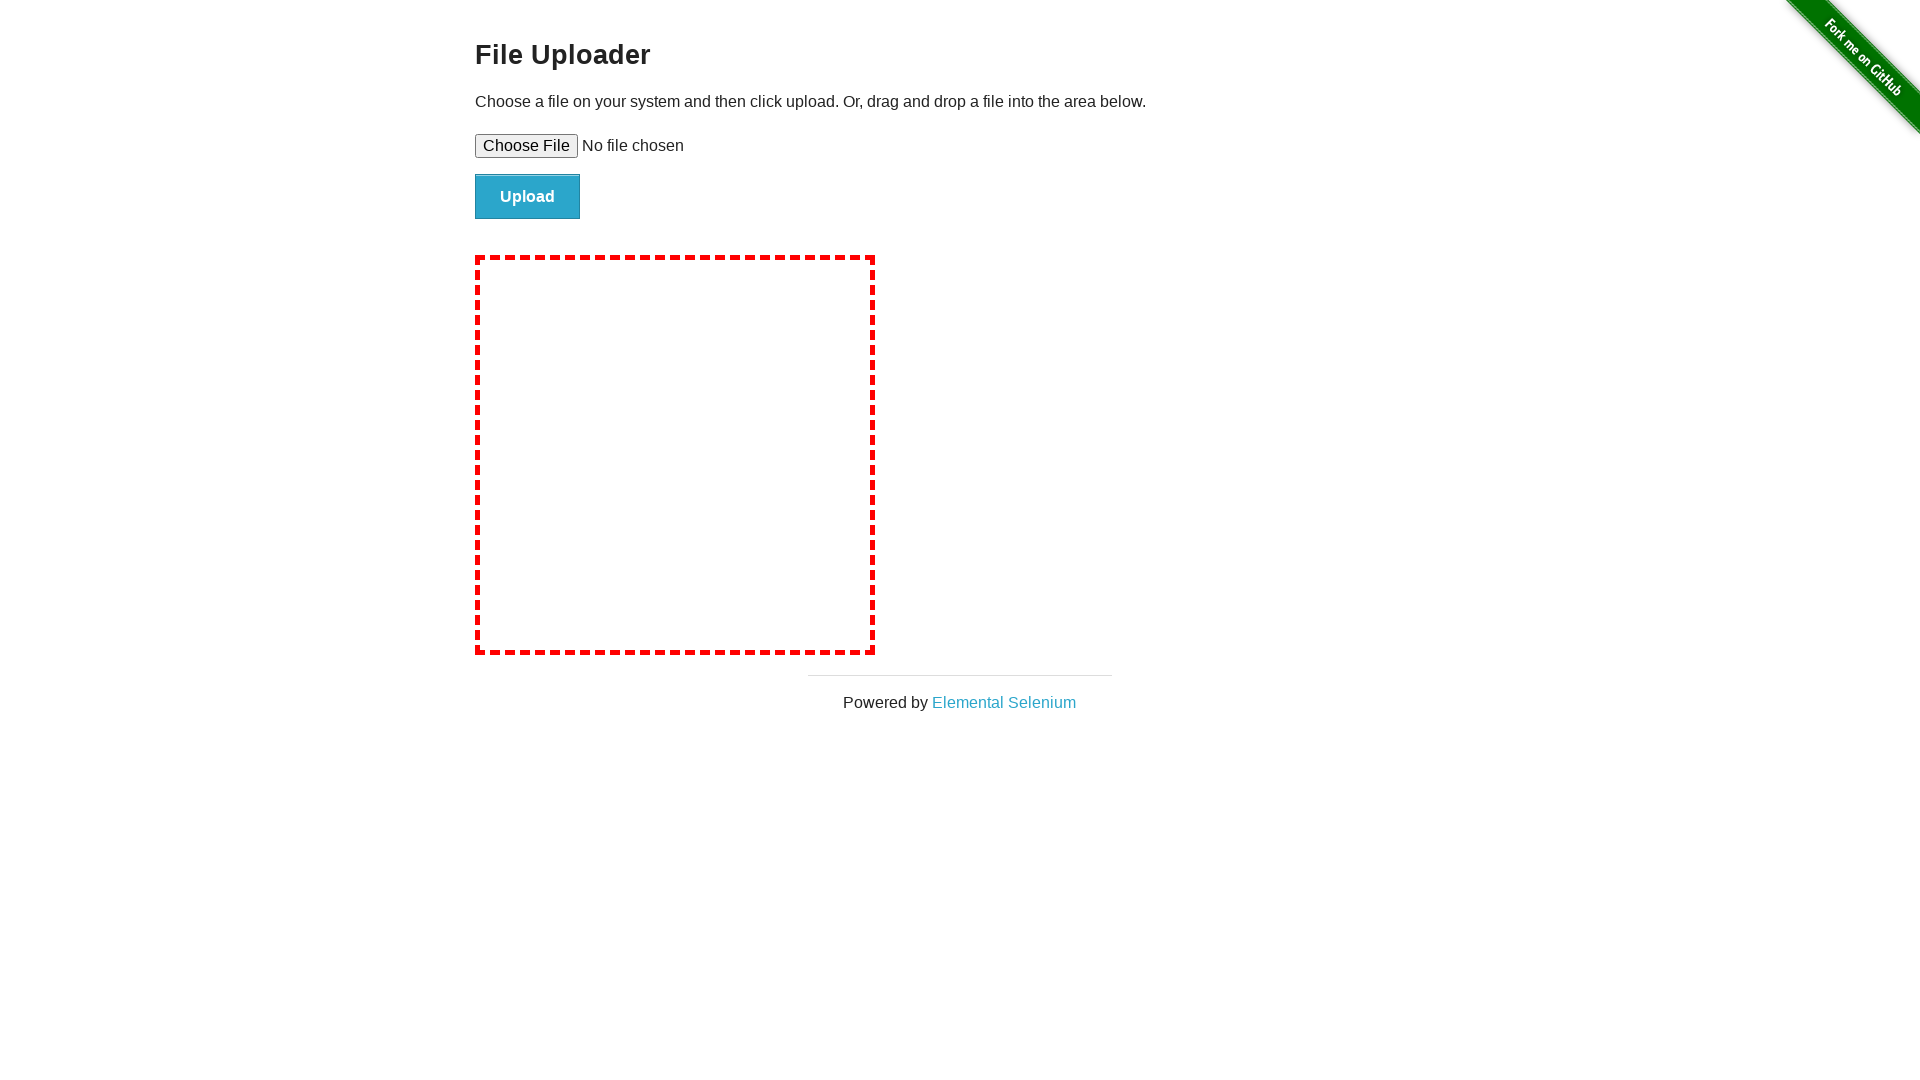

Re-added all cookies except the custom 'Satish' cookie
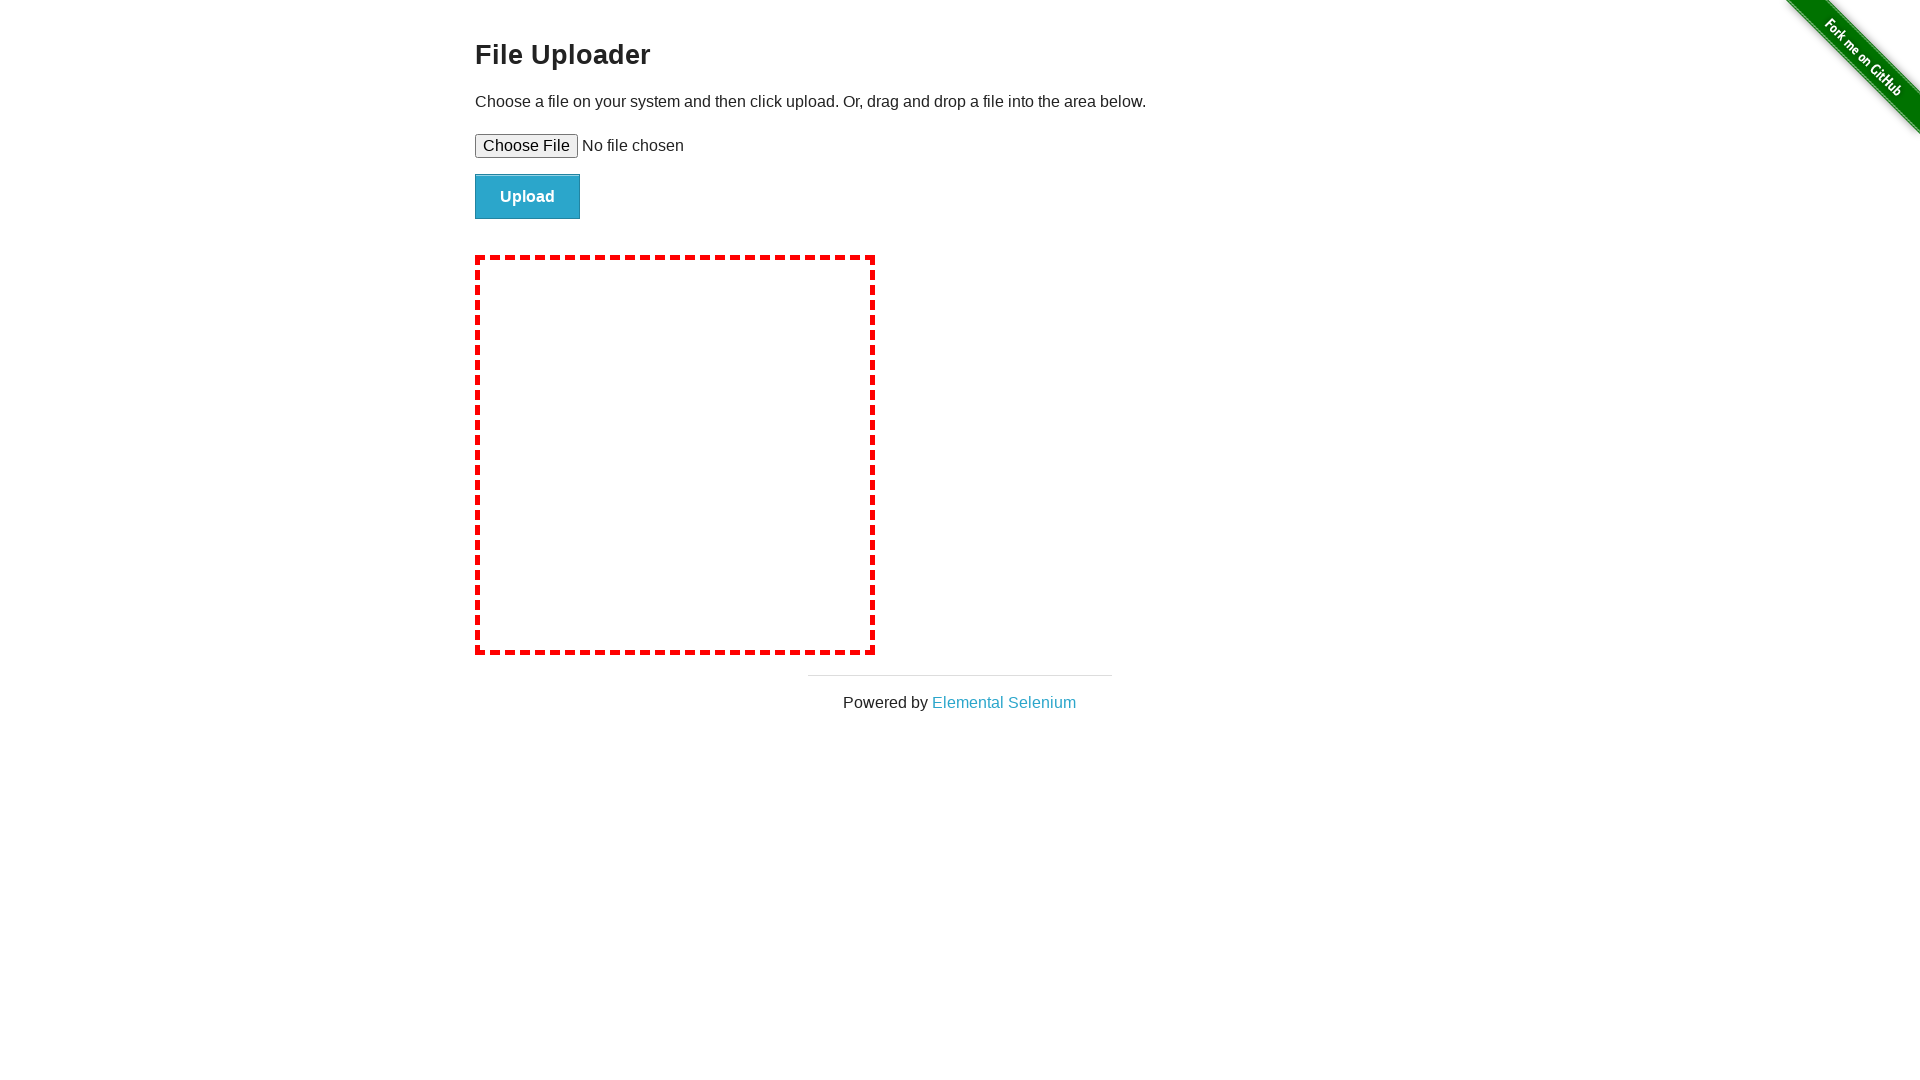

Verified that custom cookie 'Satish' has been successfully deleted
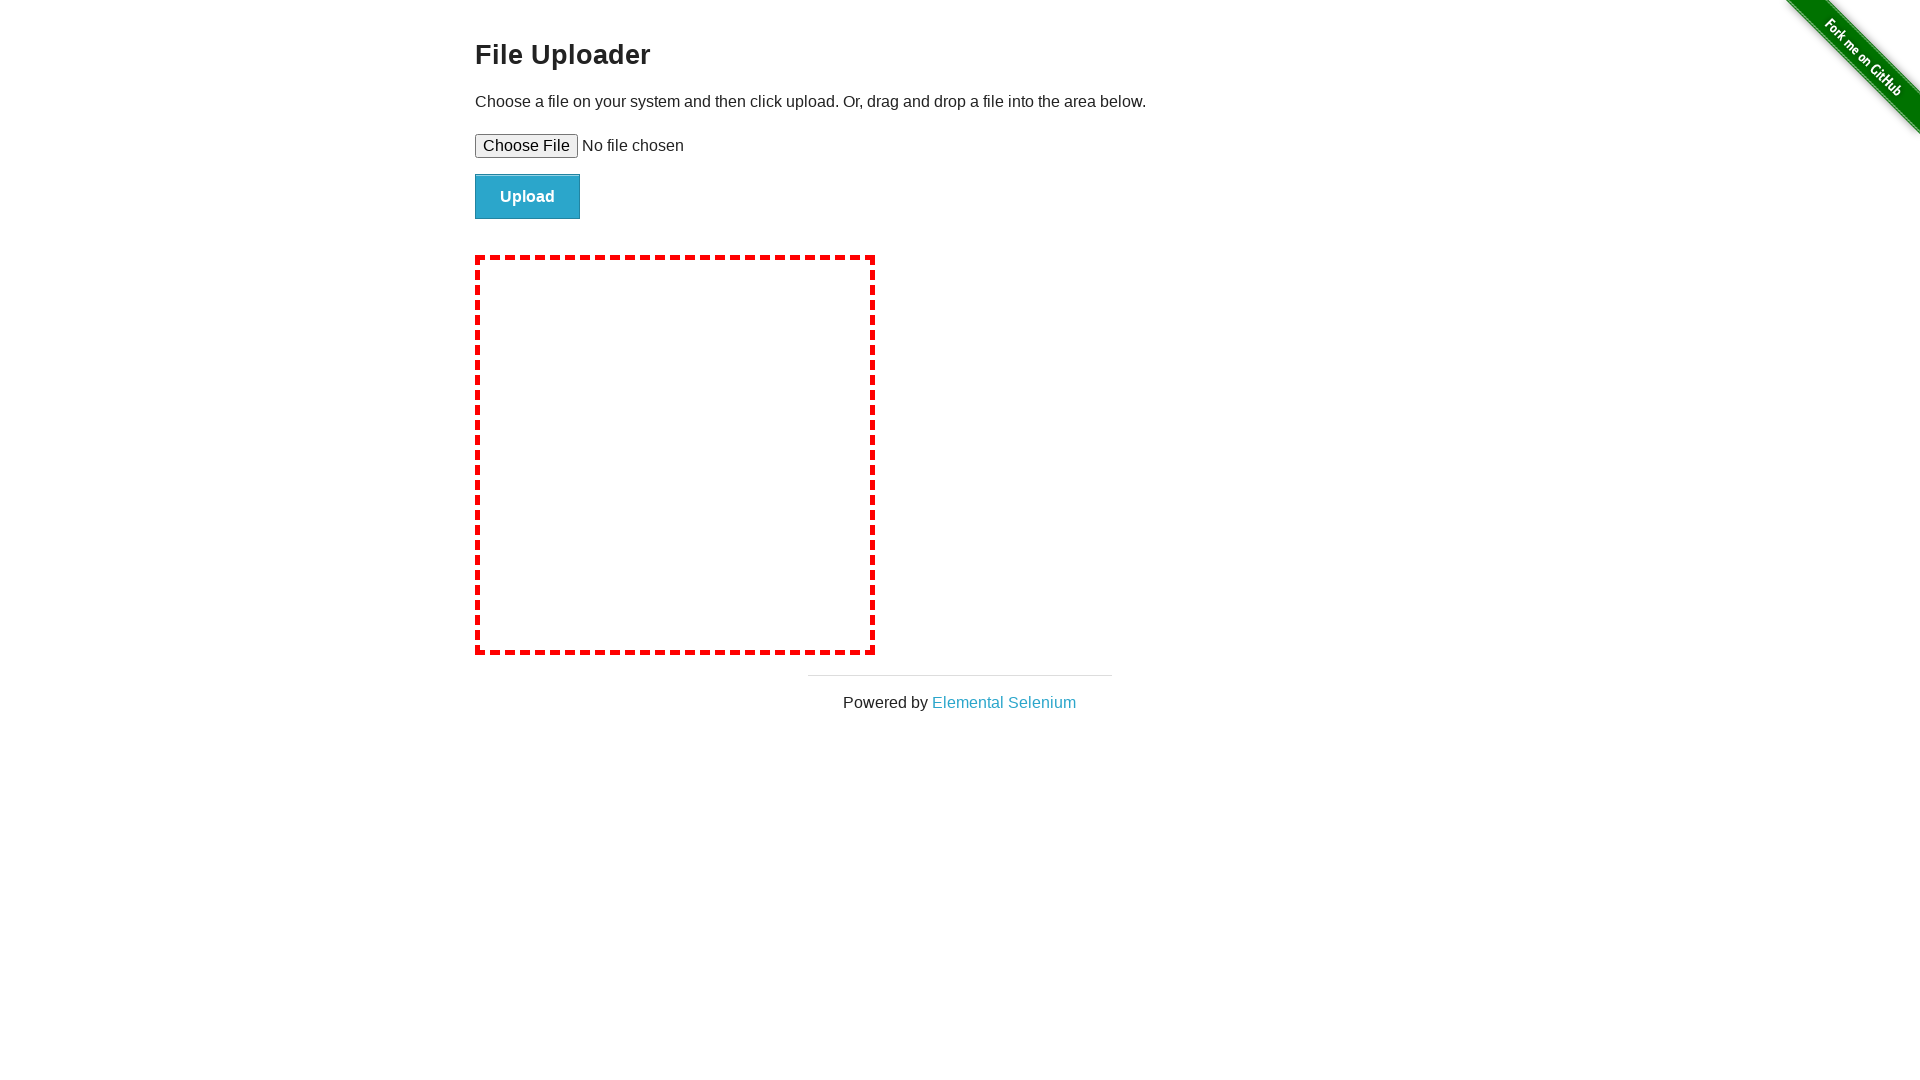

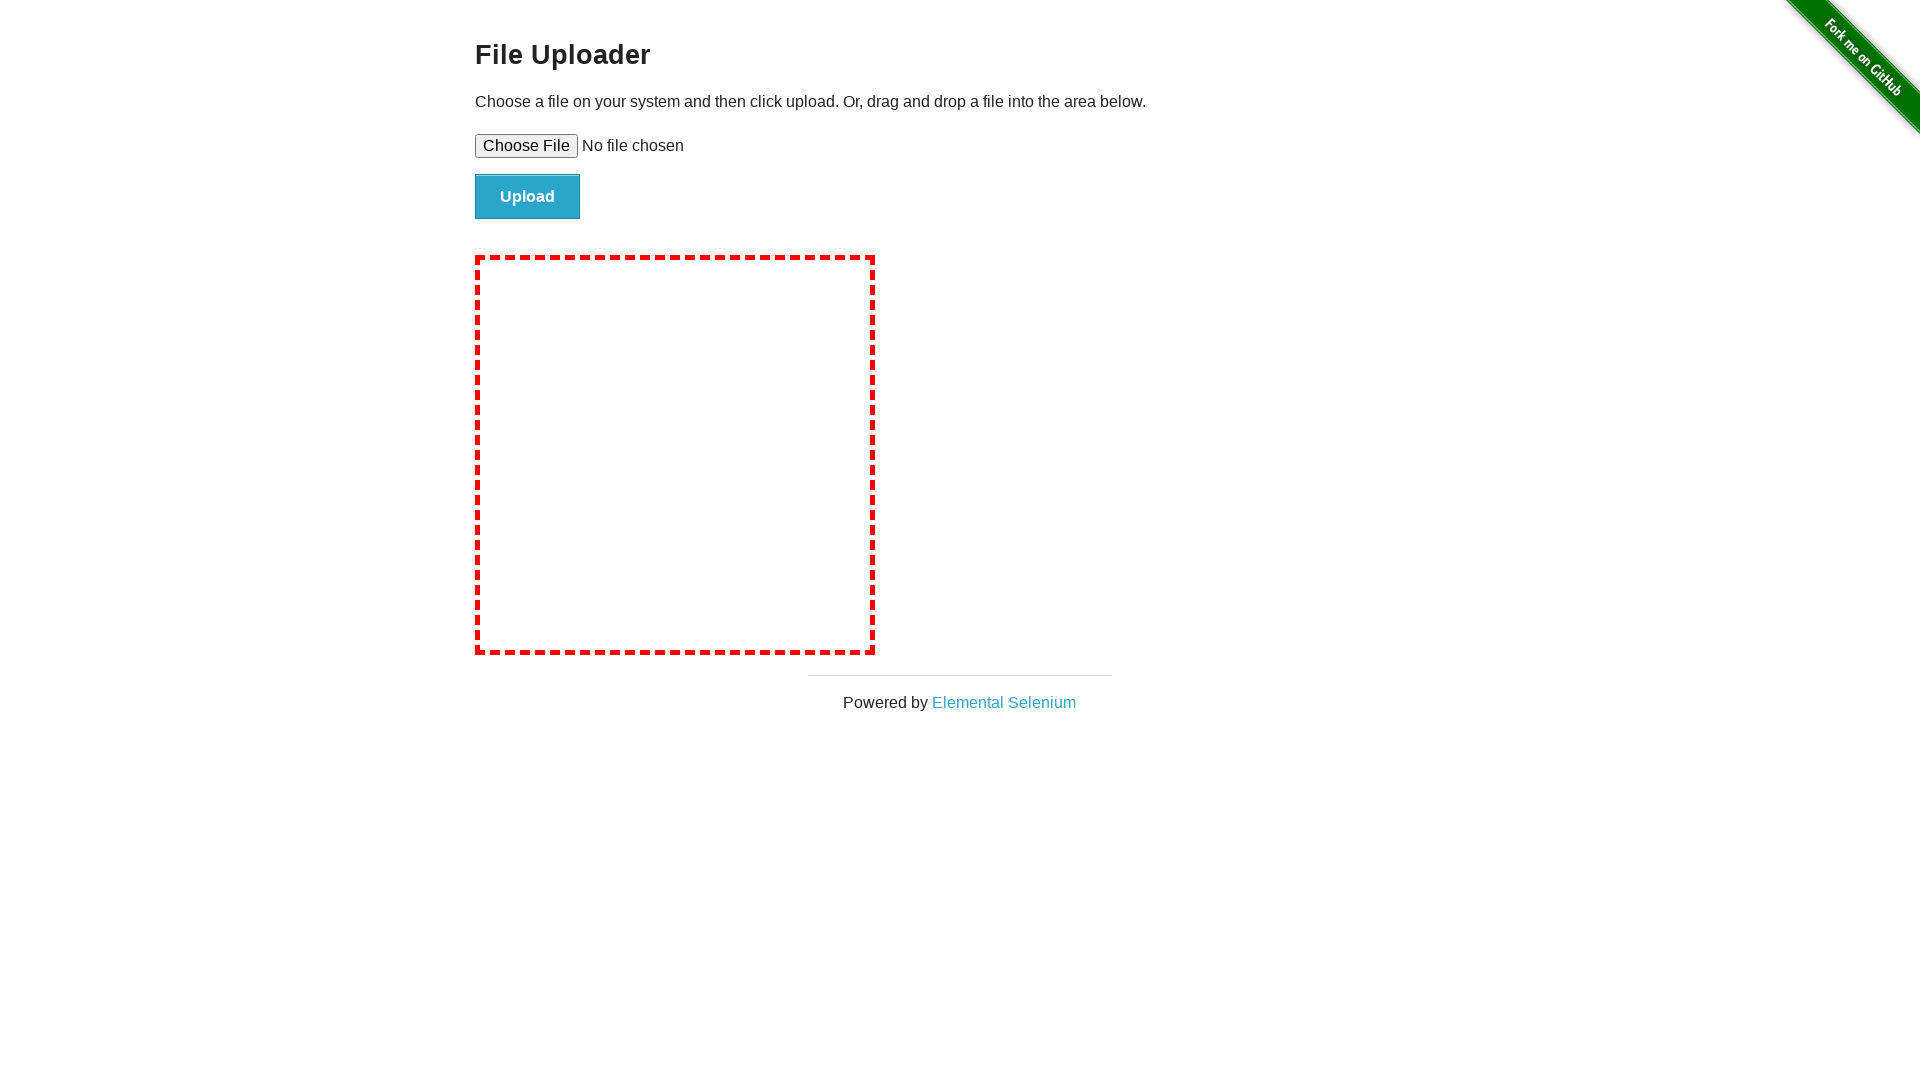